Tests page scrolling functionality by scrolling to the bottom of the page and then back to the top

Starting URL: http://semantic-ui.com/modules/dropdown.html

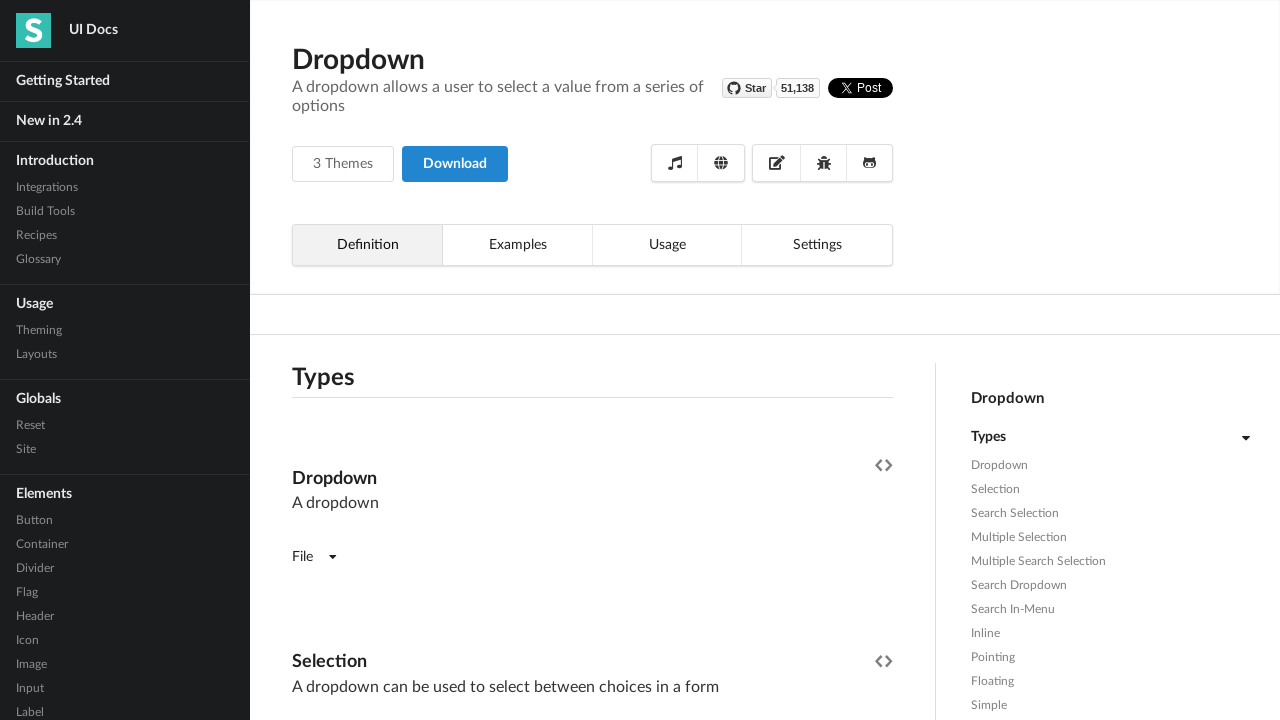

Scrolled to bottom of page
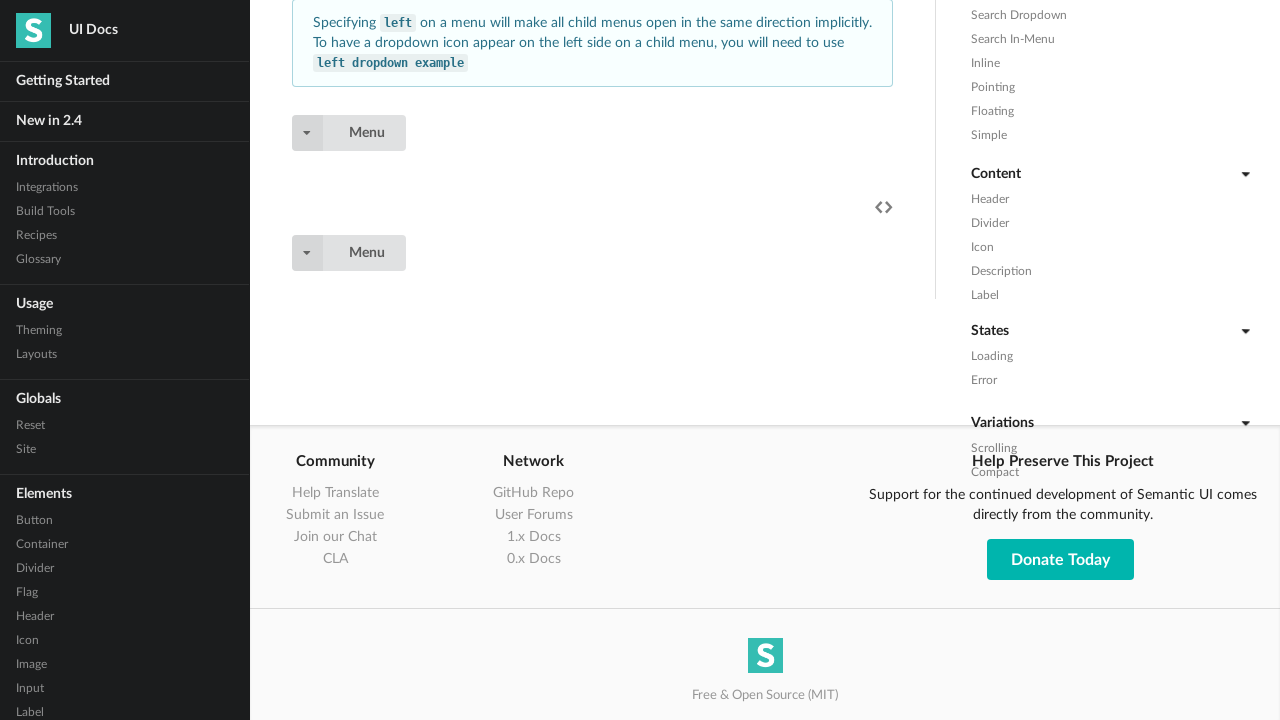

Waited 5 seconds for scroll to complete
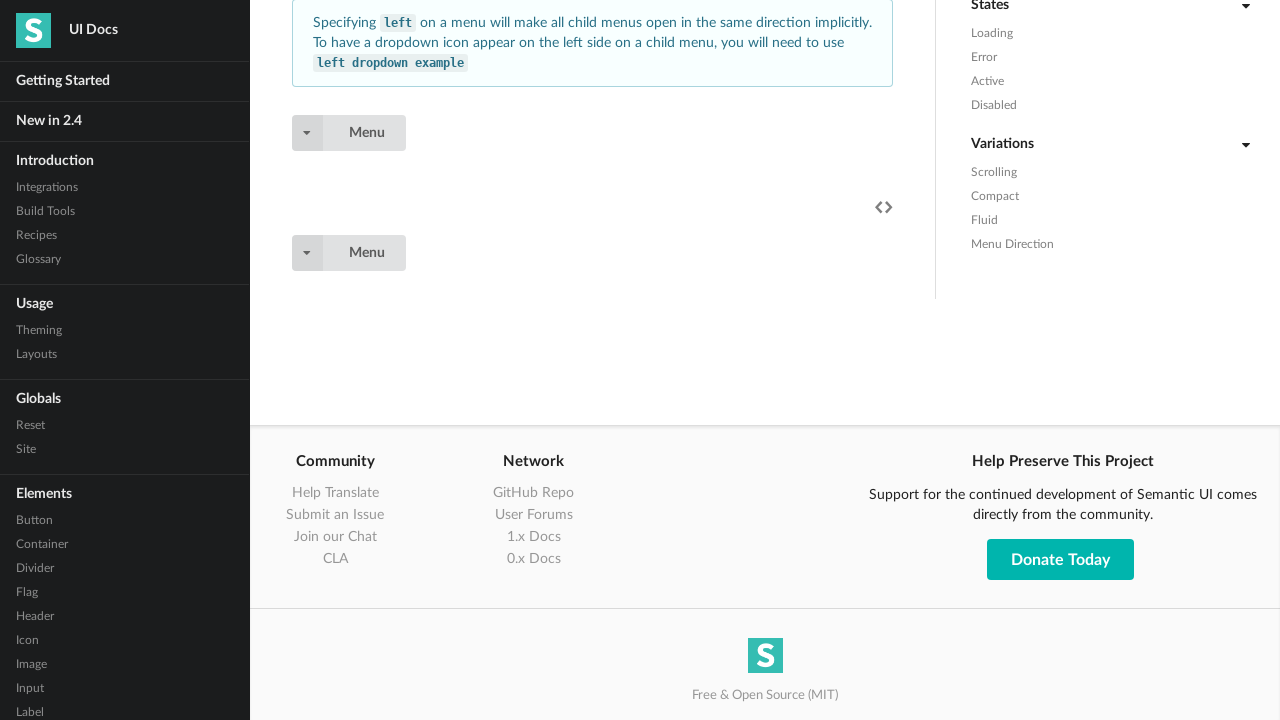

Scrolled back to top of page
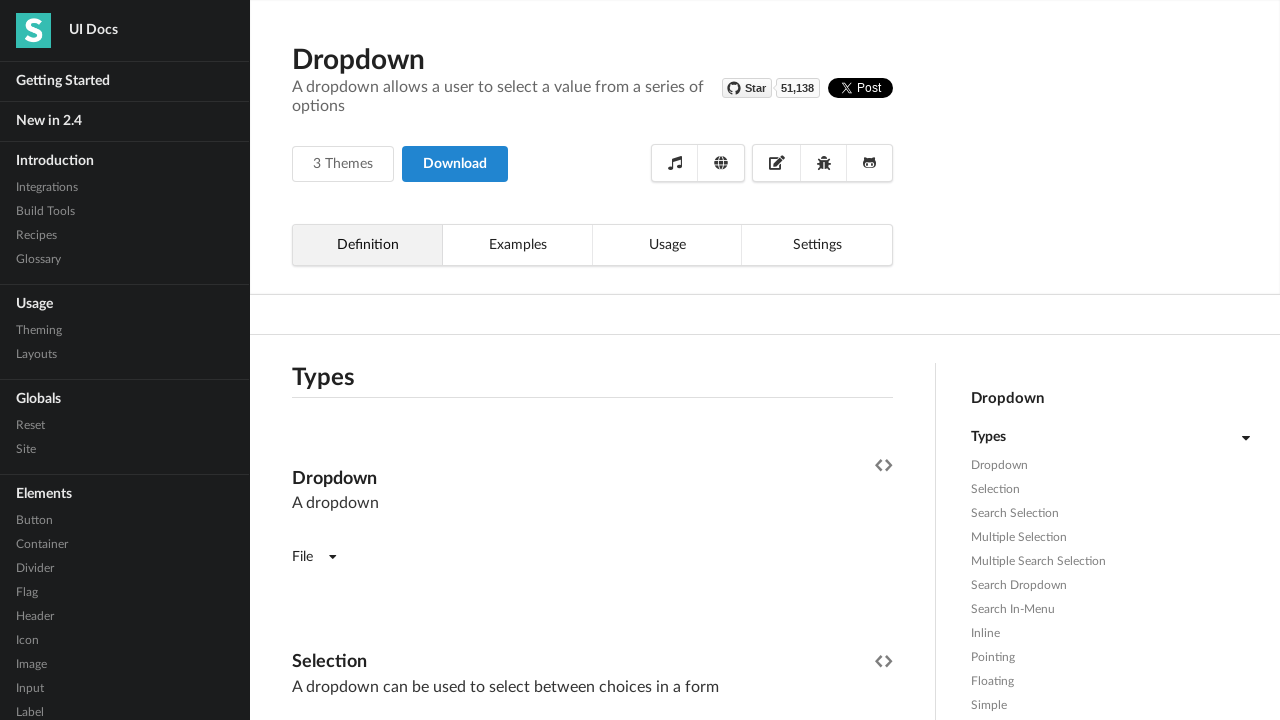

Waited 5 seconds for scroll to complete
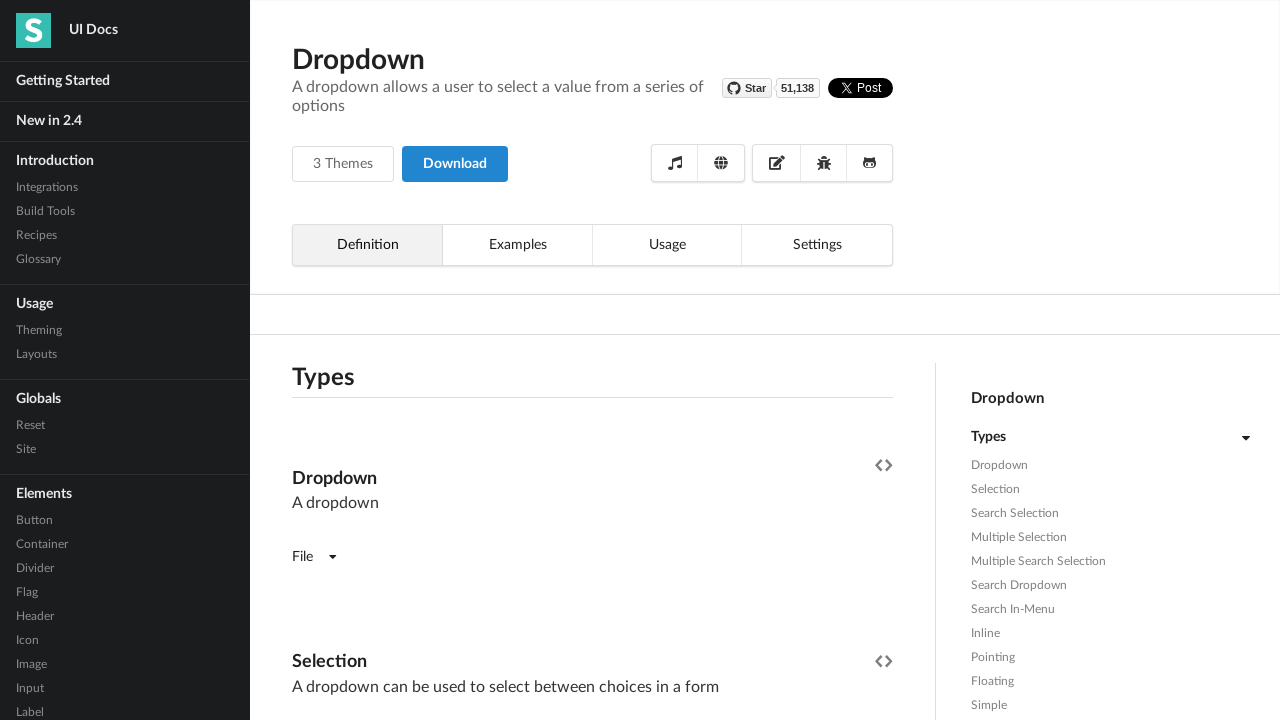

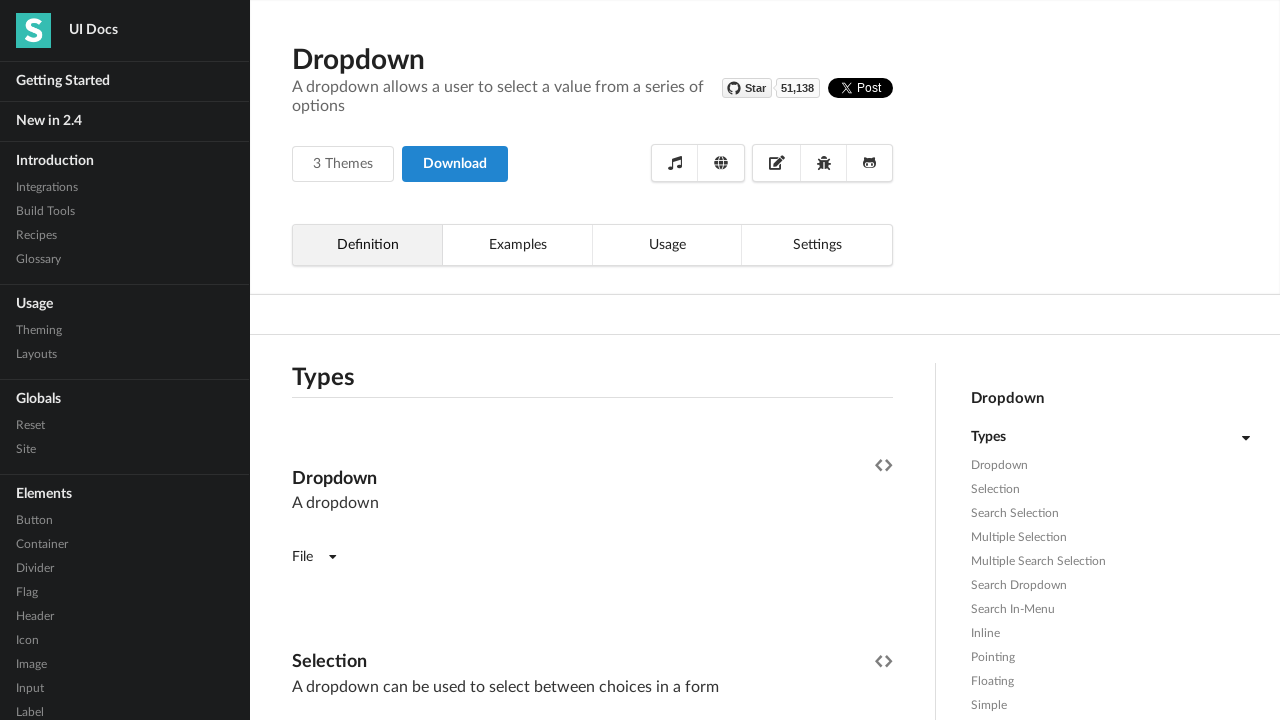